Tests the search functionality on python.org by searching for a non-existent term ("chupakabra") to verify "No results found" message, then searches for "pycon" to verify results are returned.

Starting URL: http://www.python.org

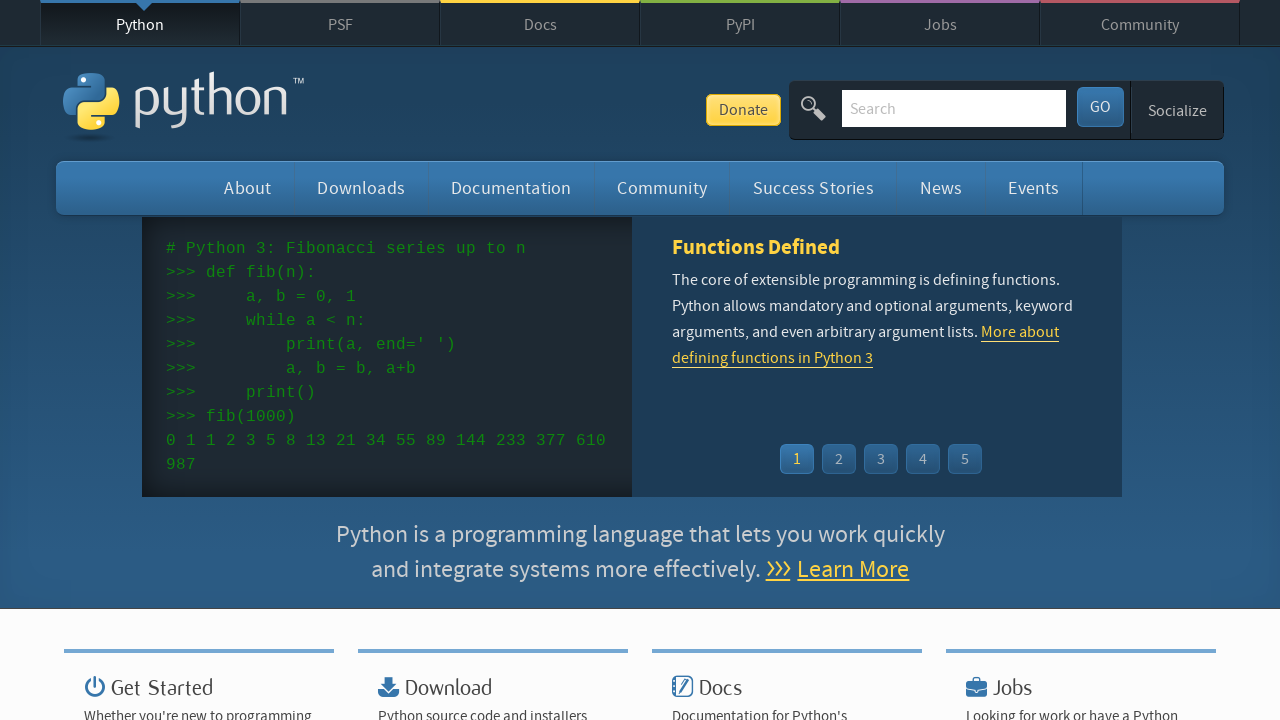

Filled search box with non-existent term 'chupakabra' on input[name='q']
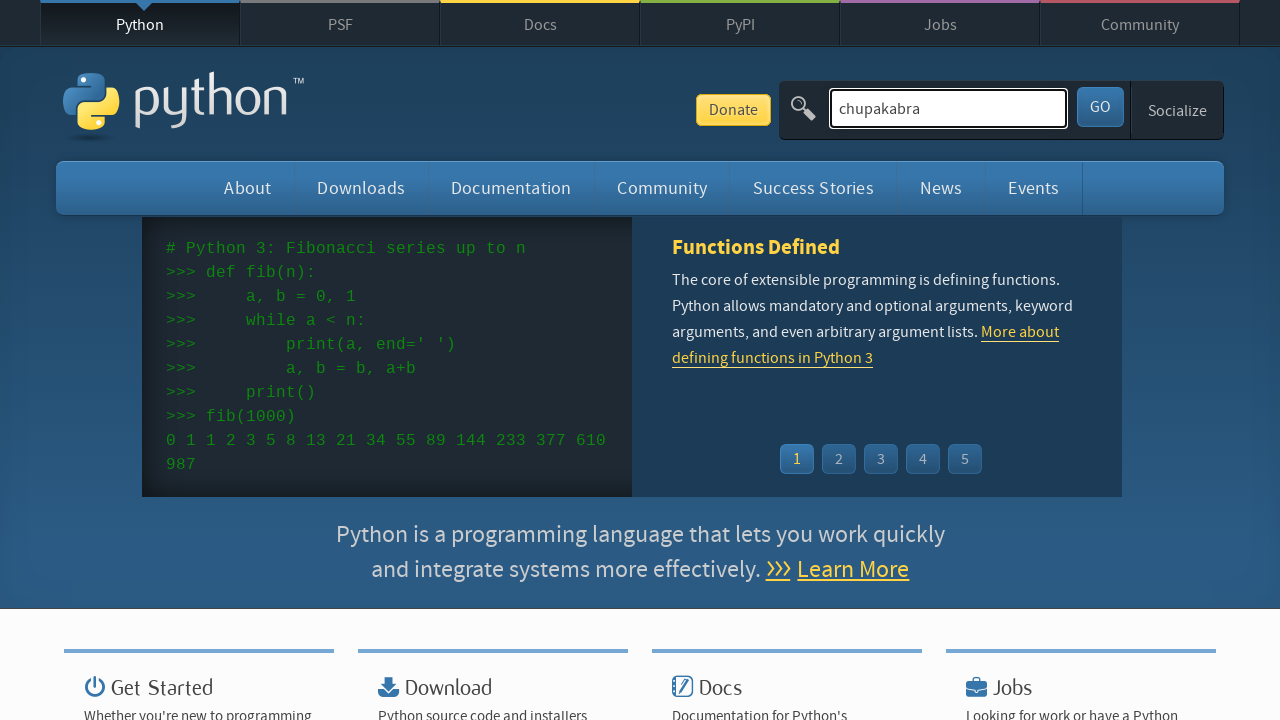

Pressed Enter to submit search for 'chupakabra' on input[name='q']
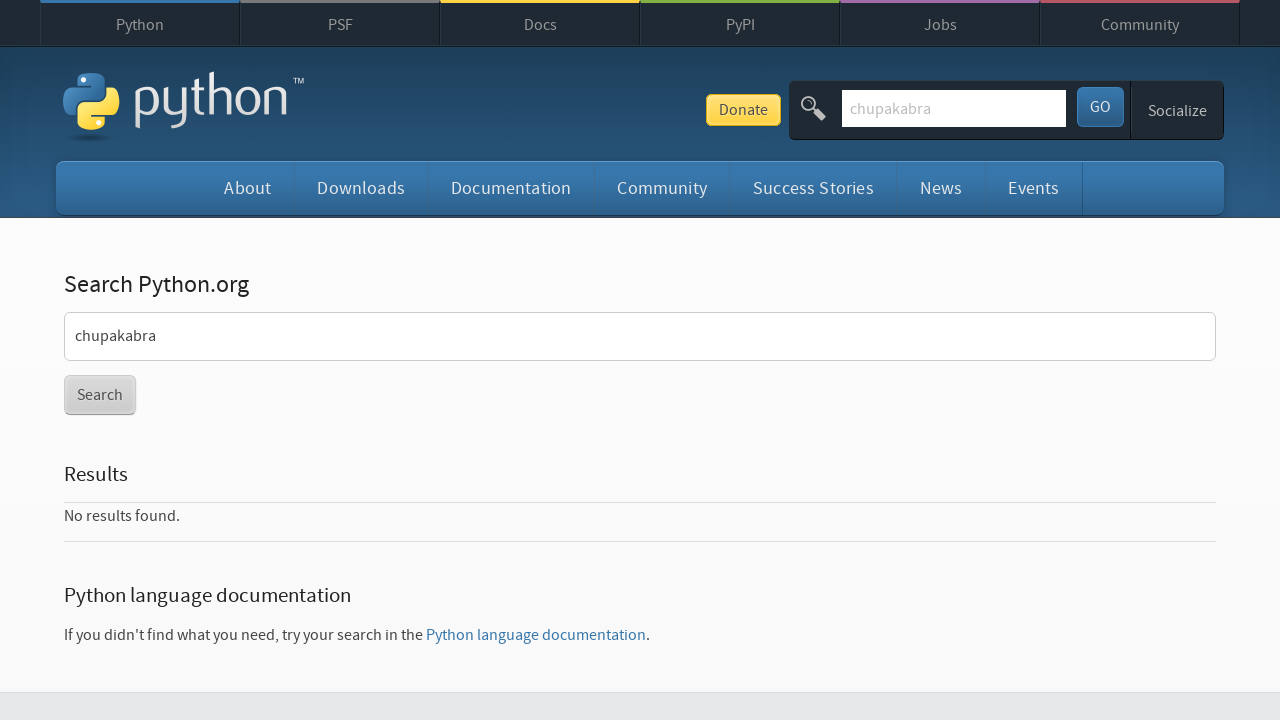

Waited for search results page to load (networkidle)
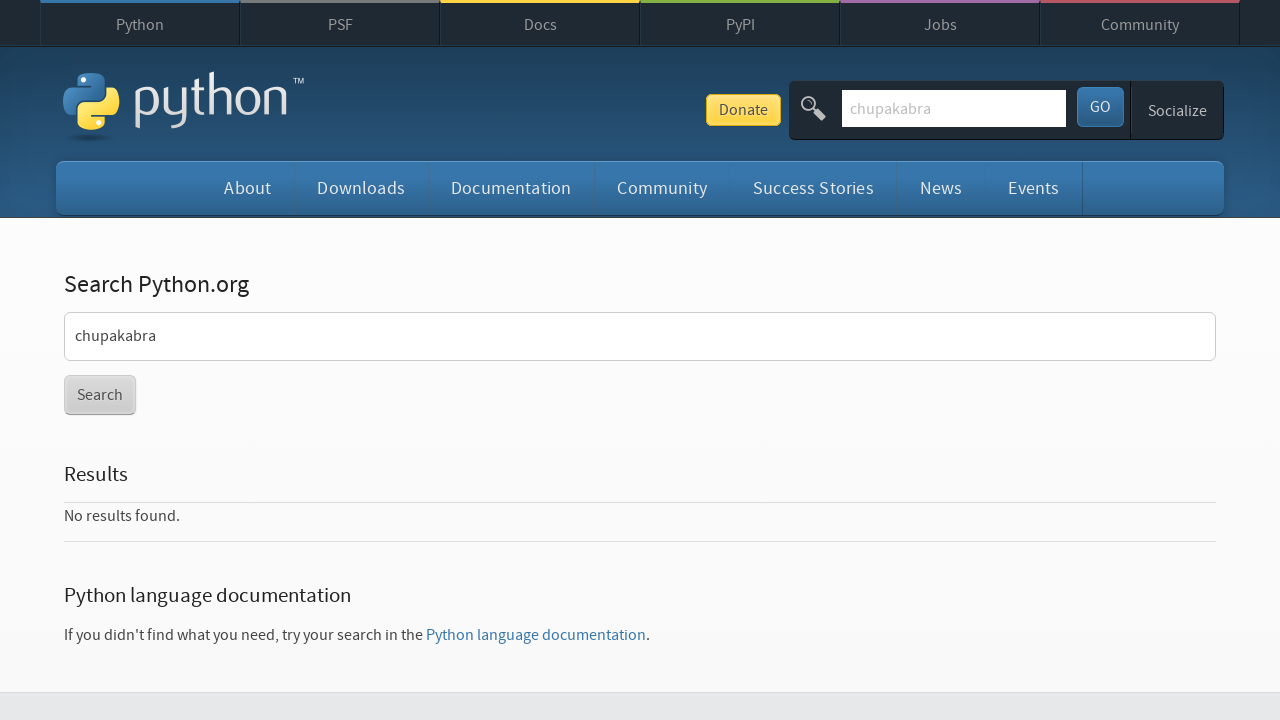

Verified 'No results found.' message appears for non-existent search term
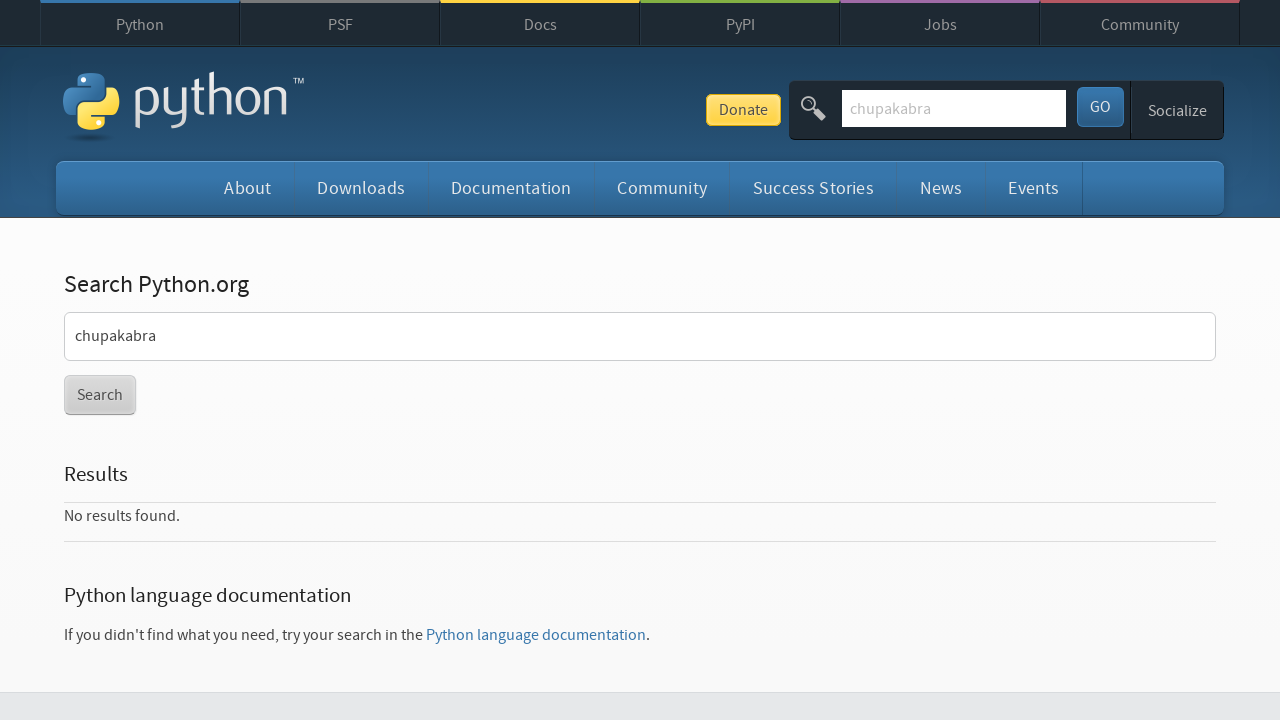

Cleared search box on input[name='q']
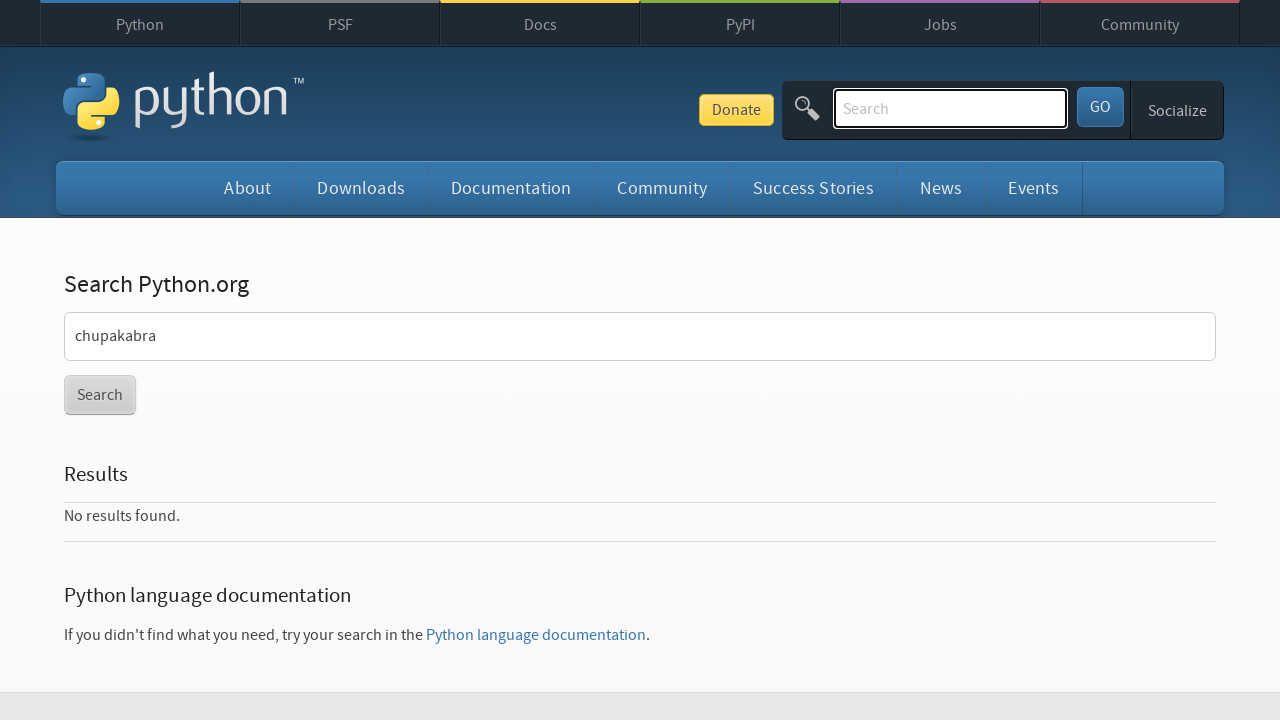

Filled search box with 'pycon' on input[name='q']
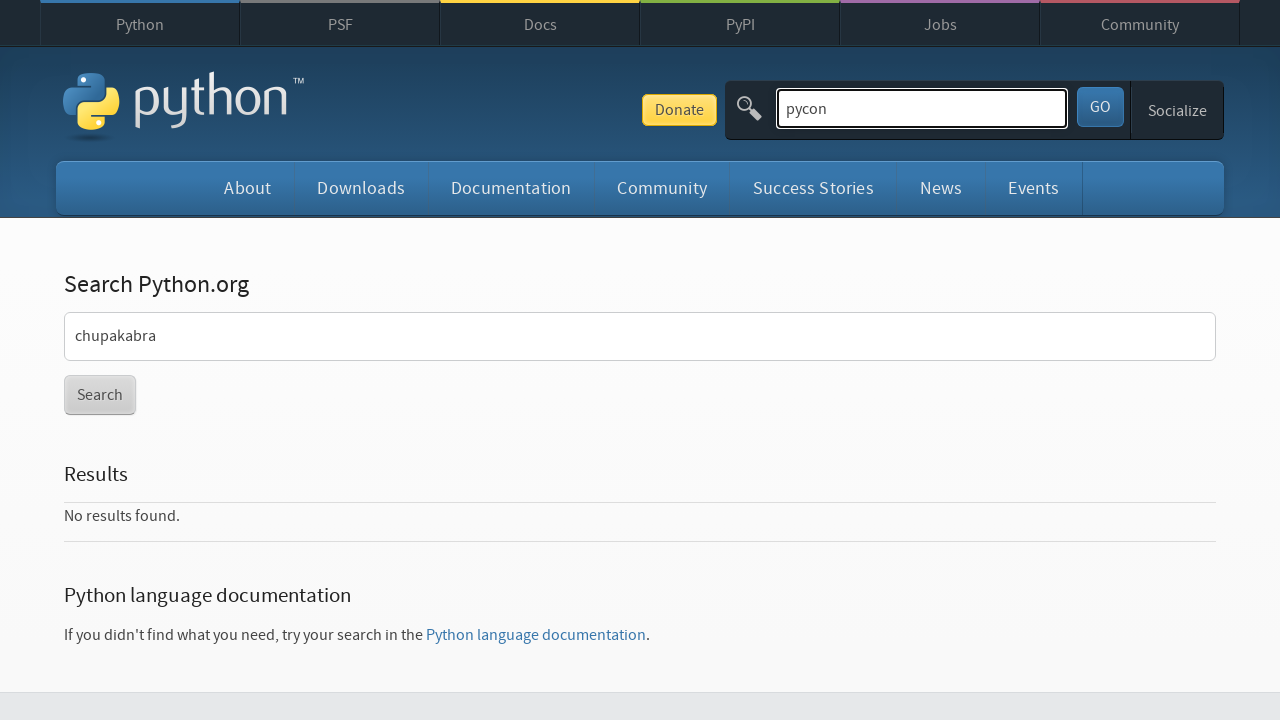

Pressed Enter to submit search for 'pycon' on input[name='q']
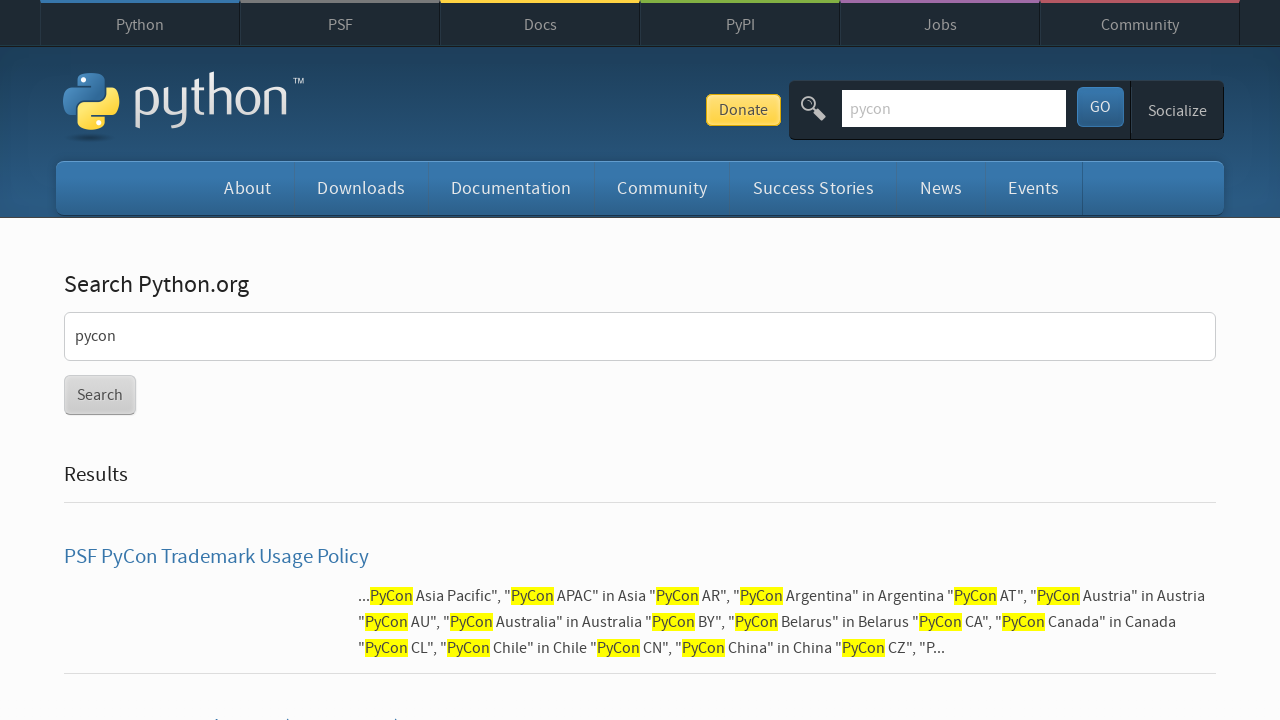

Waited for search results page to load (networkidle)
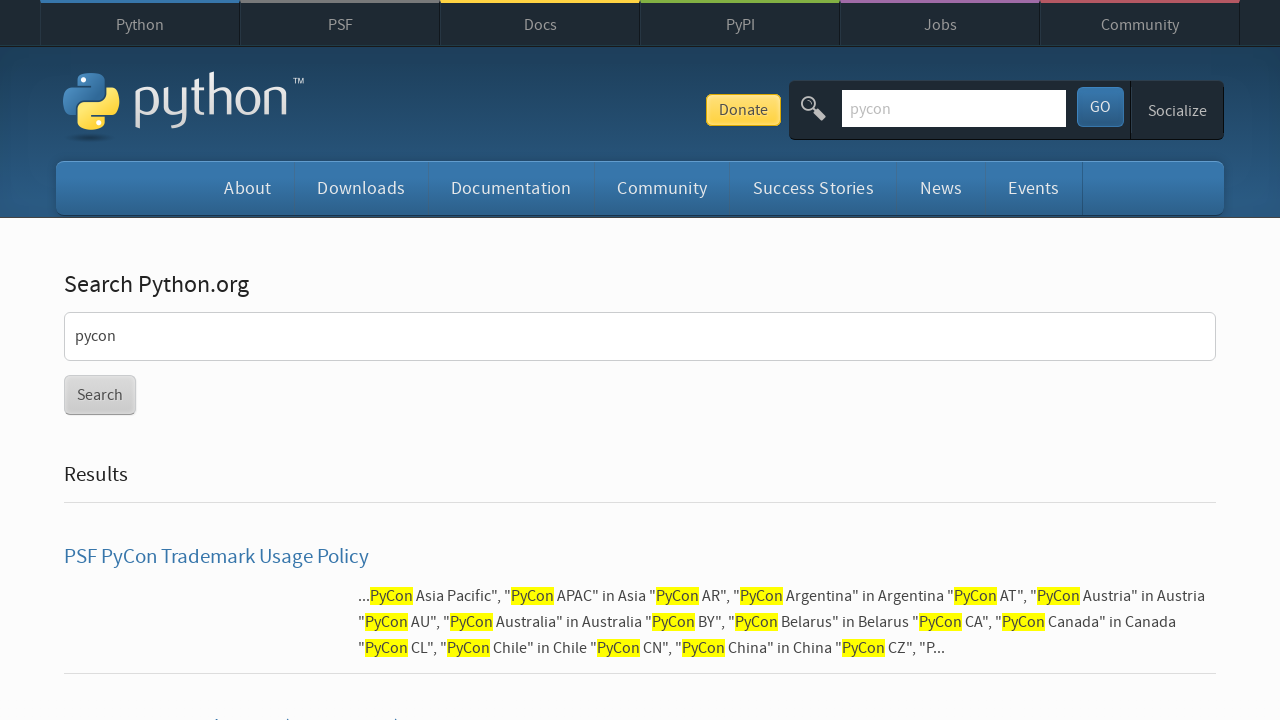

Verified search results are returned for 'pycon' and no 'No results found.' message appears
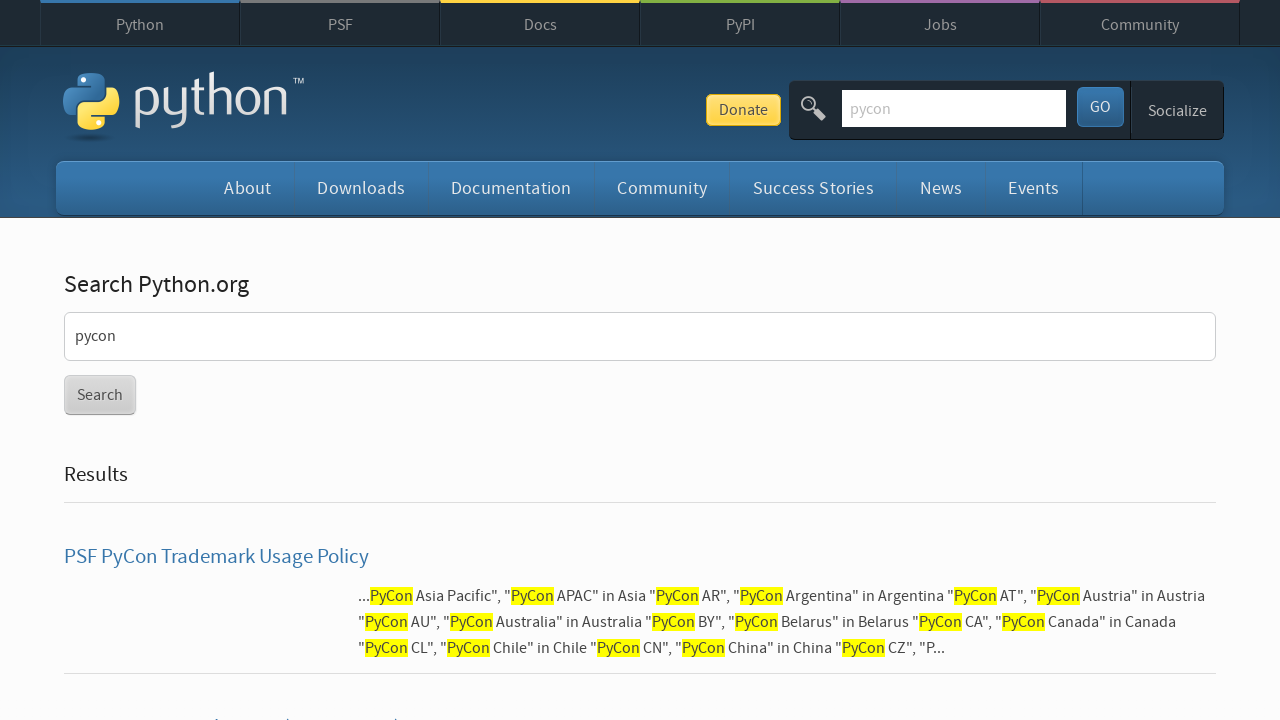

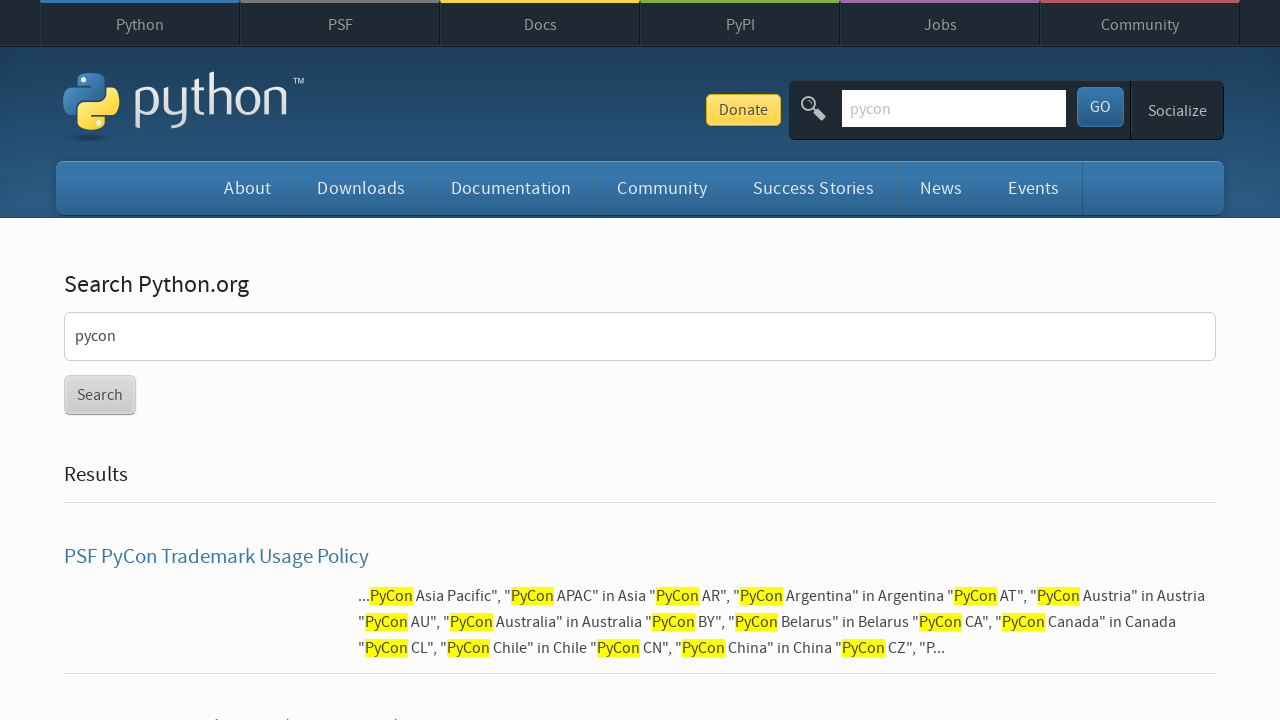